Tests search functionality for a non-existent location by entering a random search term and submitting the search form

Starting URL: https://www.navigator.ba/#/categories

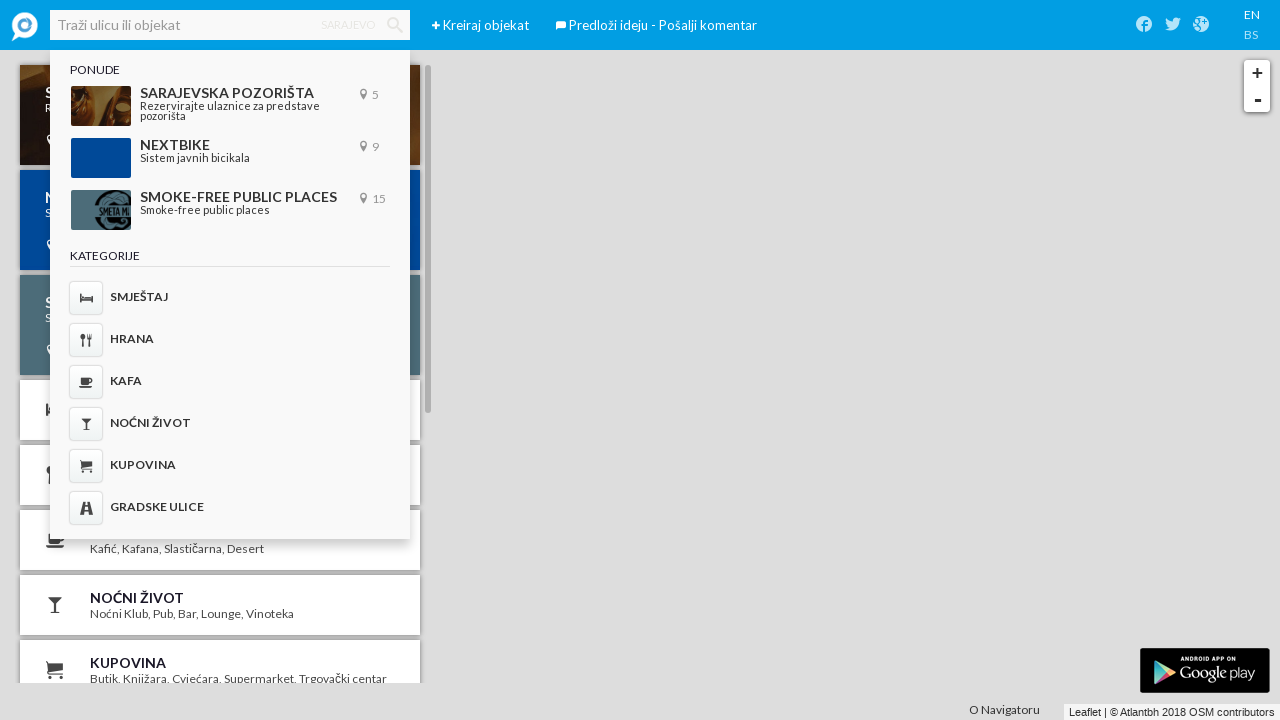

Waited for page to load
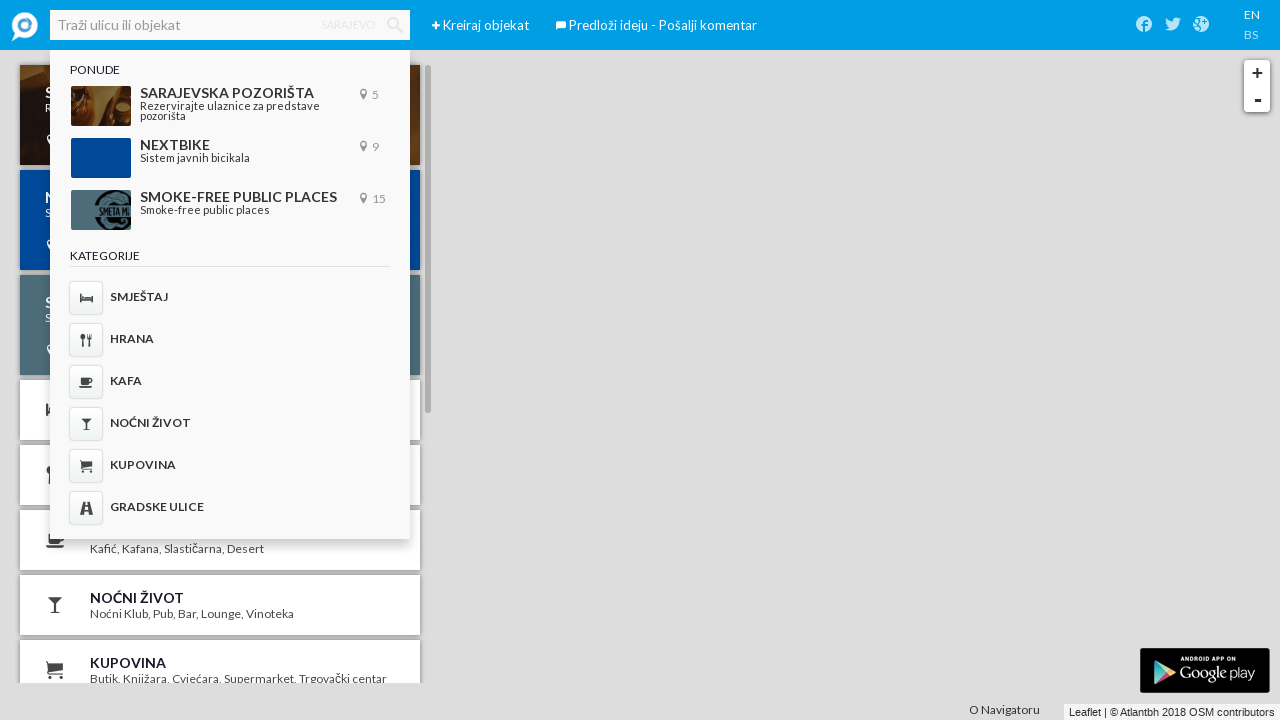

Clicked on search input field at (230, 25) on internal:role=textbox[name="Traži ulicu ili objekat"i]
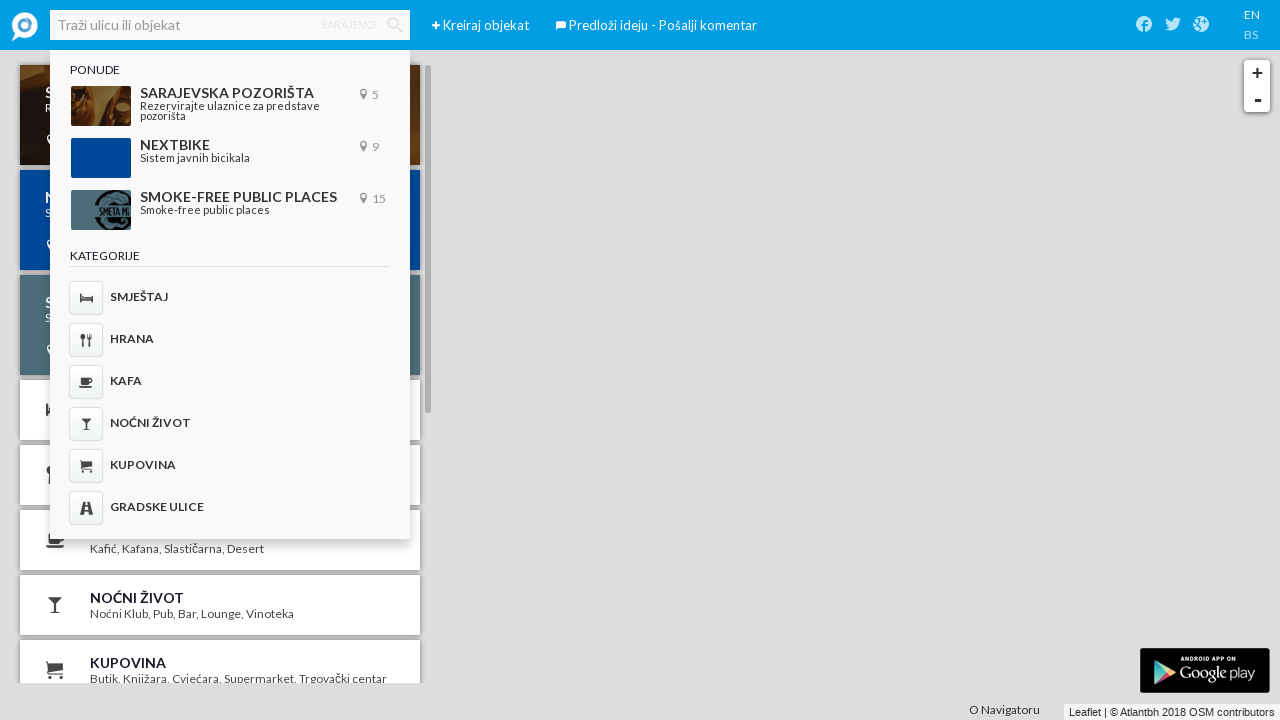

Entered non-existent search term 'xyznonexistent123' on internal:role=textbox[name="Traži ulicu ili objekat"i]
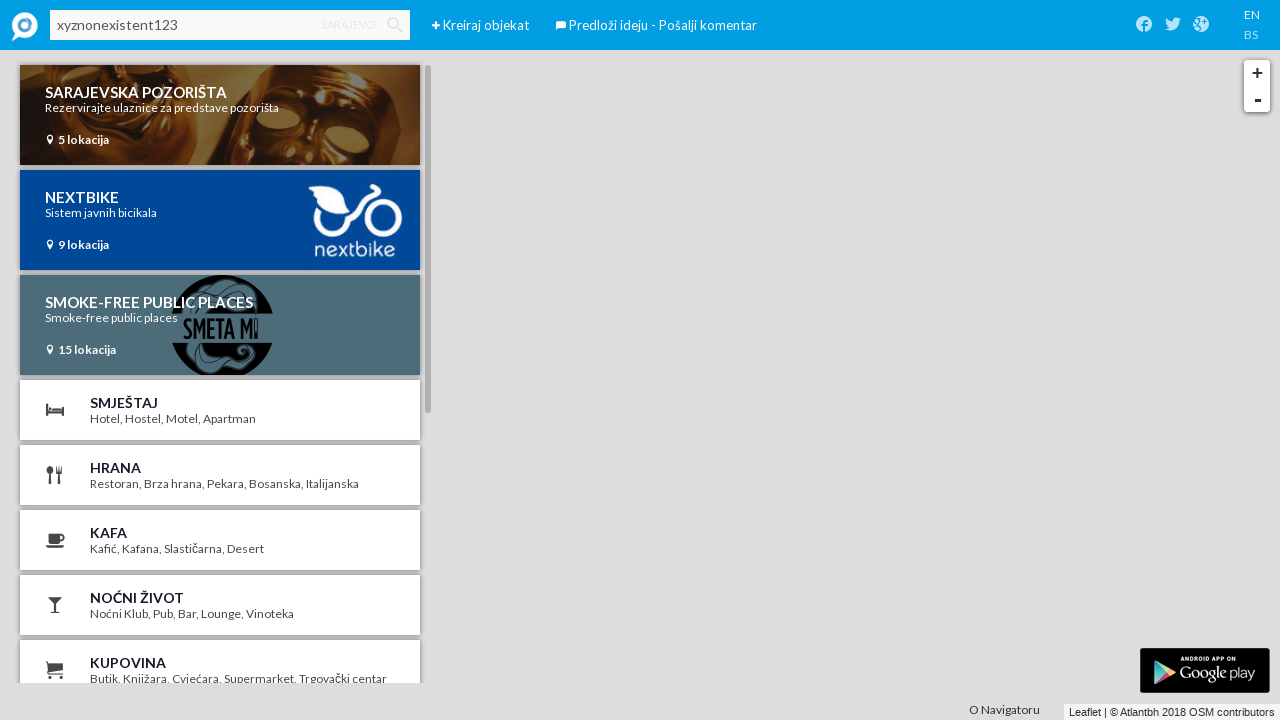

Submitted search form by pressing Enter on internal:role=textbox[name="Traži ulicu ili objekat"i]
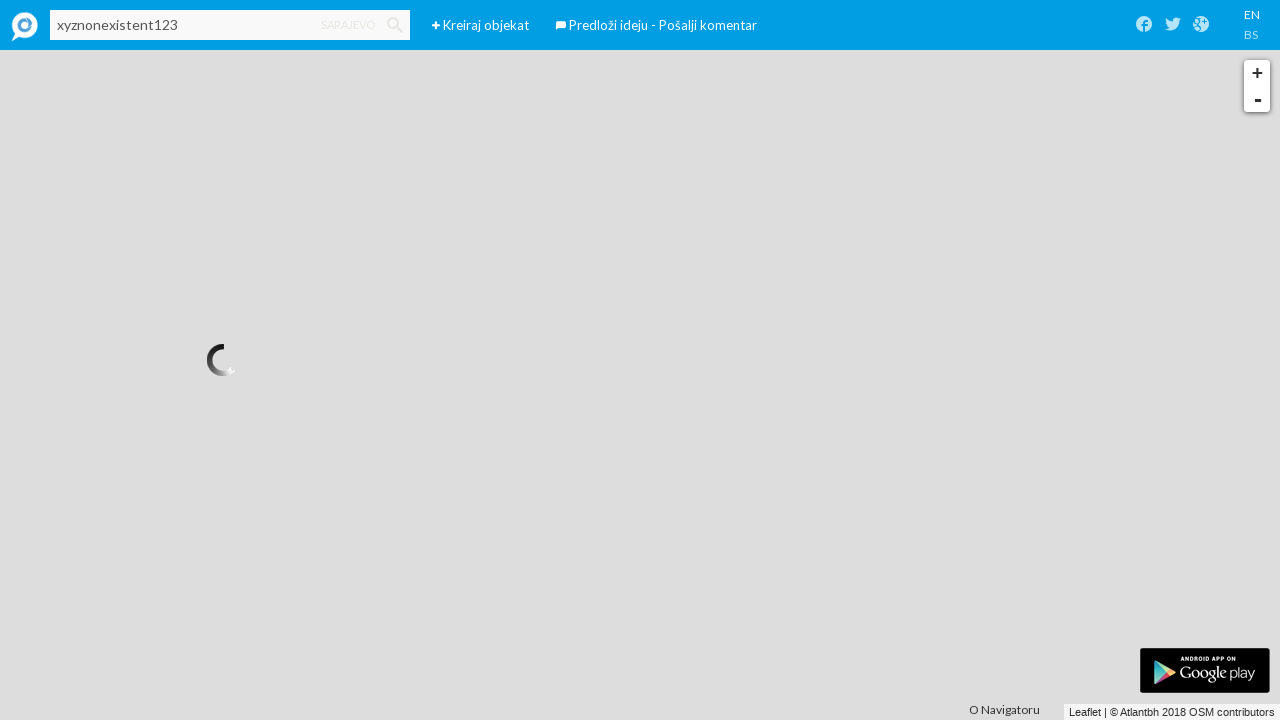

Waited for search results to load
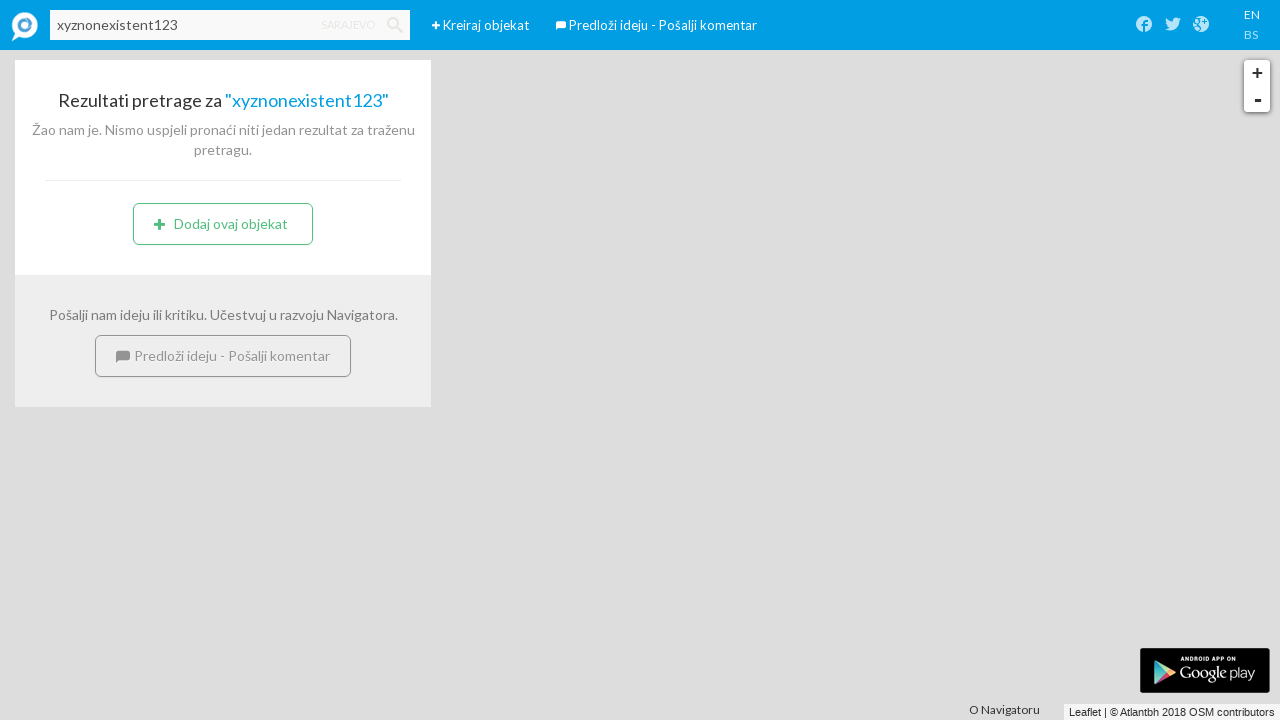

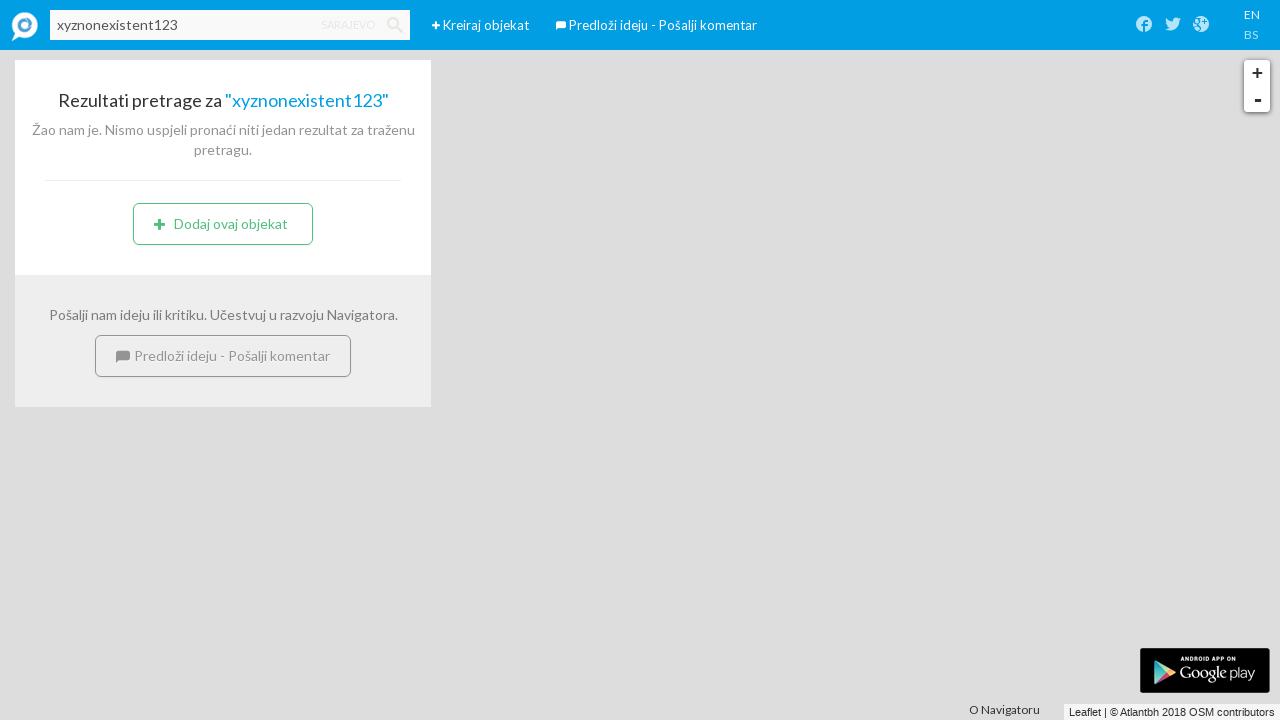